Navigates to OrangeHRM login page and clicks on the "Forgot Password" link to access password recovery functionality.

Starting URL: https://opensource-demo.orangehrmlive.com/web/index.php/auth/login

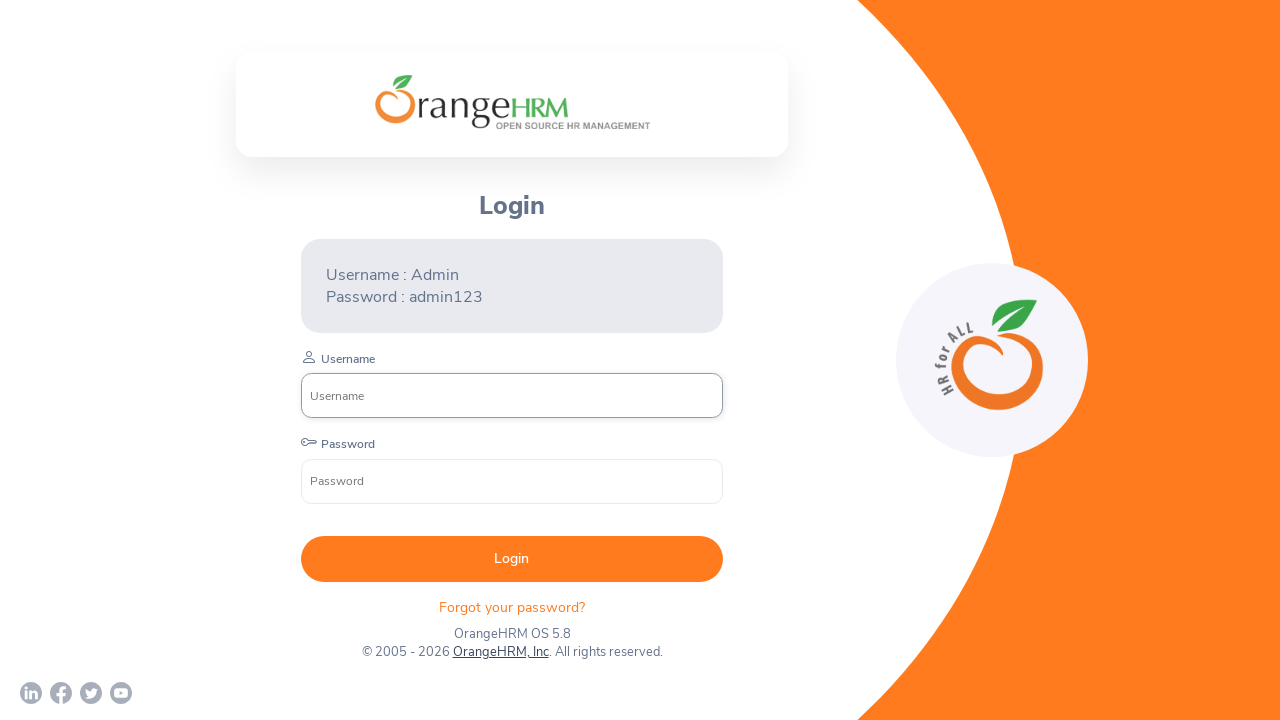

Waited for page to load (networkidle state)
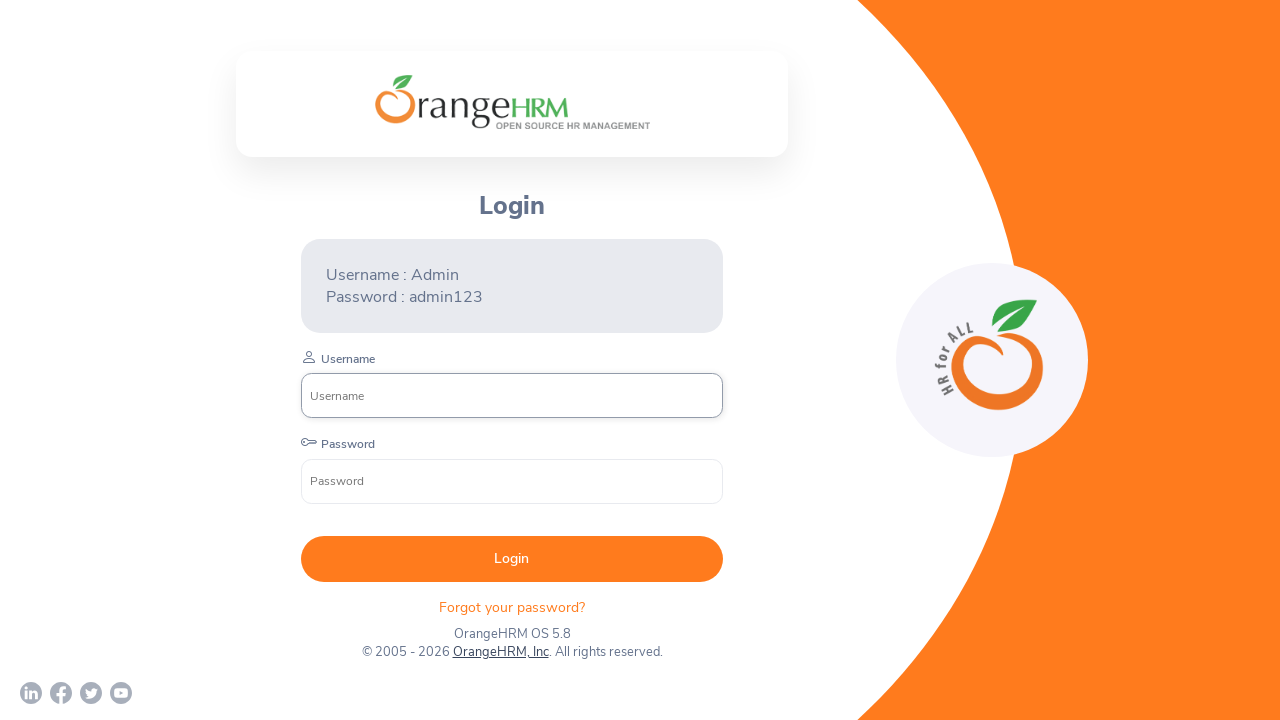

Clicked on 'Forgot your password?' link to access password recovery at (512, 607) on p.oxd-text.orangehrm-login-forgot-header
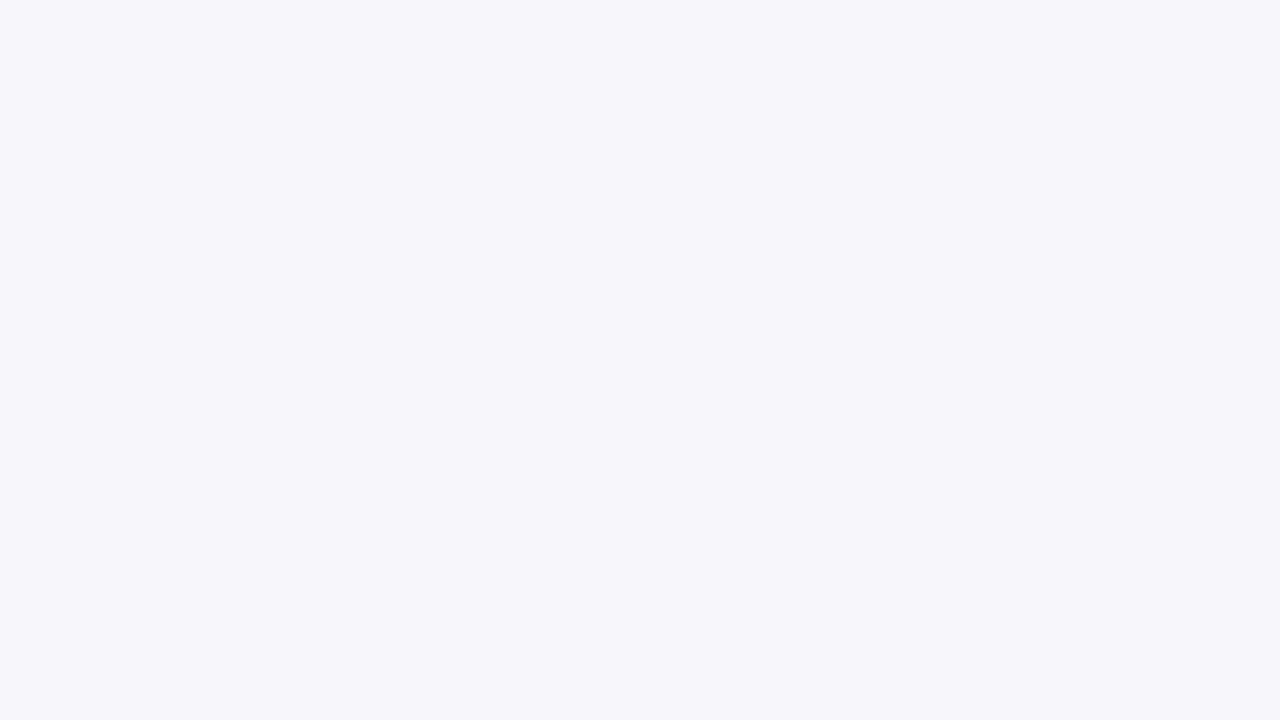

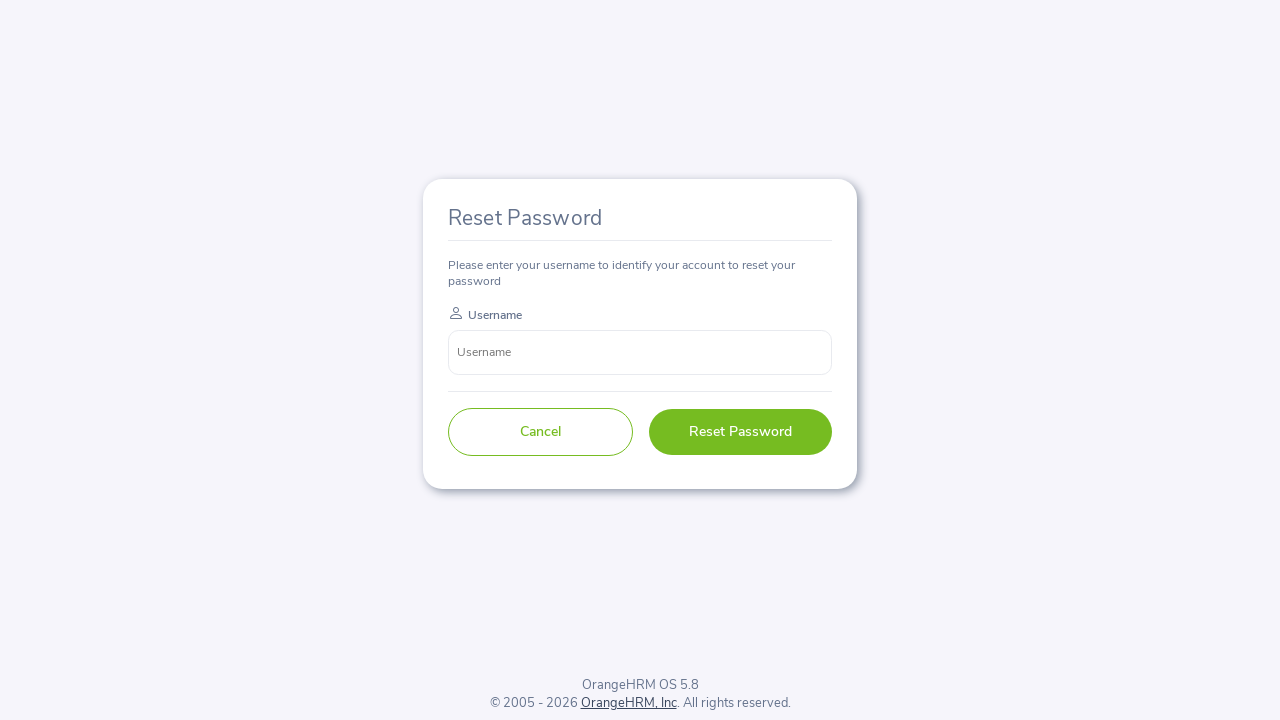